Tests opening a popup window and retrieving window handles for both parent and child windows

Starting URL: http://omayo.blogspot.com/

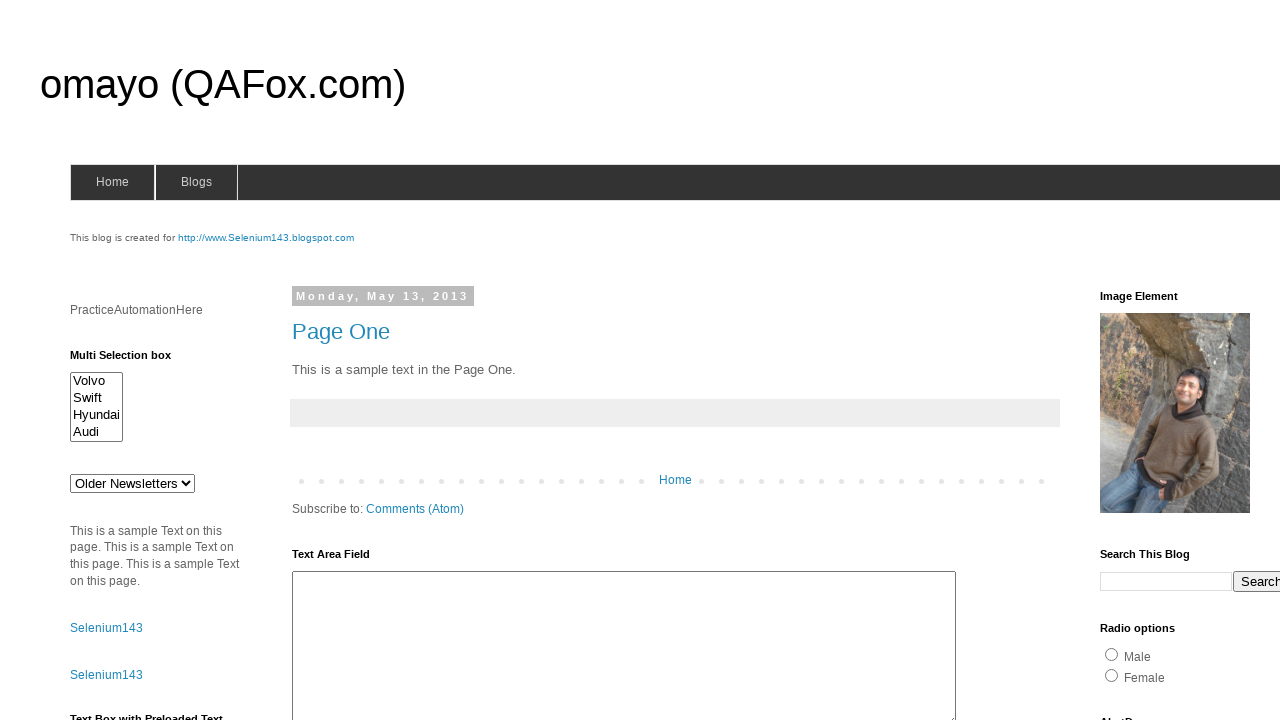

Clicked link to open popup window at (132, 360) on a:has-text('Open a popup window')
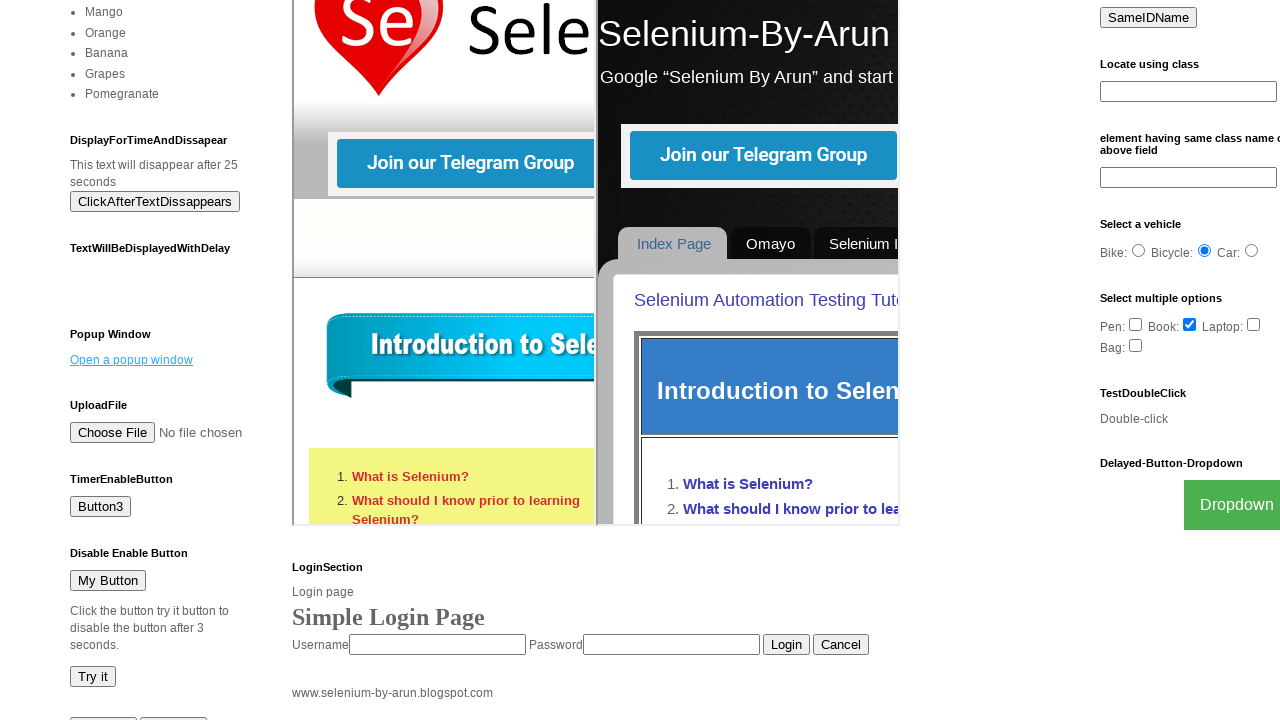

Waited 2 seconds for popup window to open
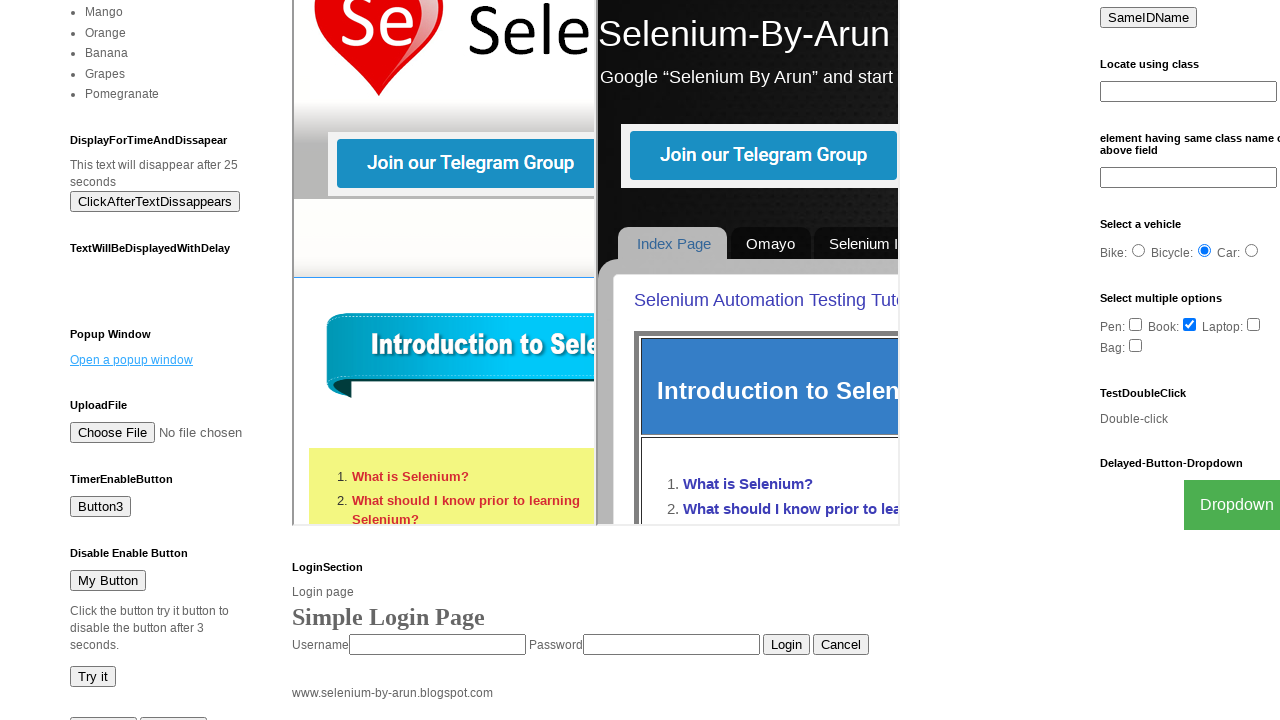

Retrieved all window handles - total windows: 2
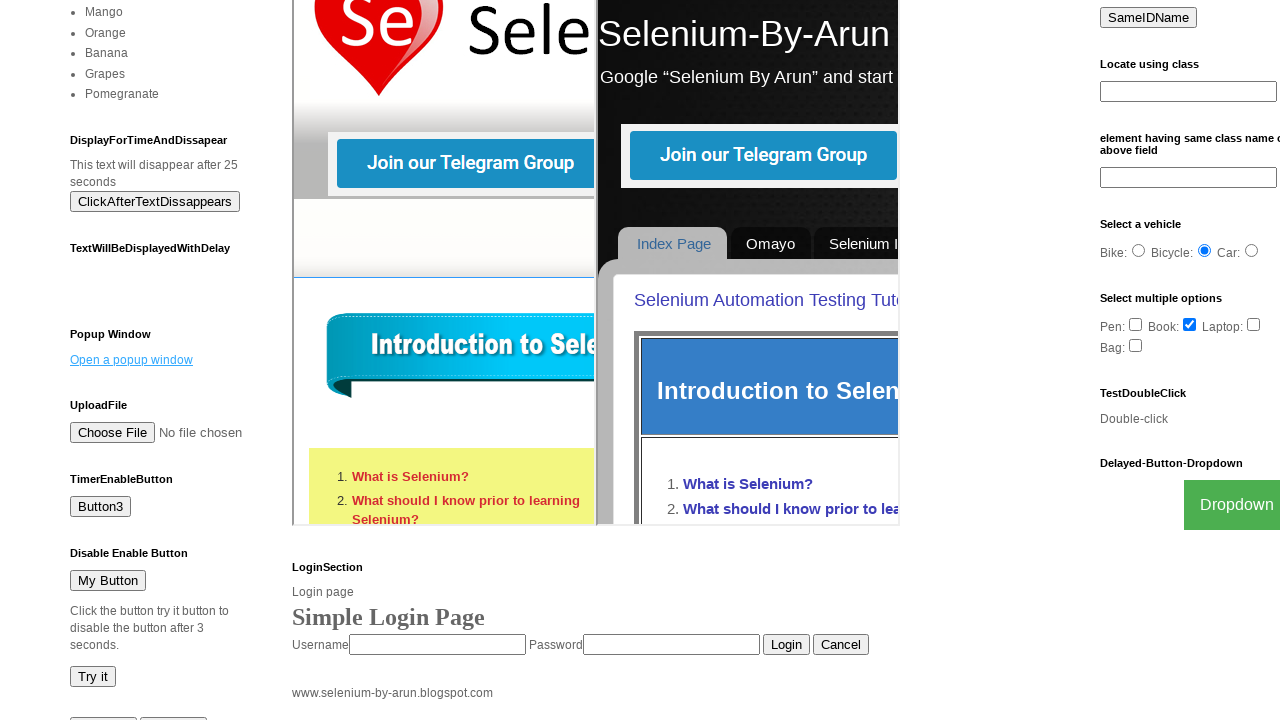

Retrieved information for window 0: http://omayo.blogspot.com/
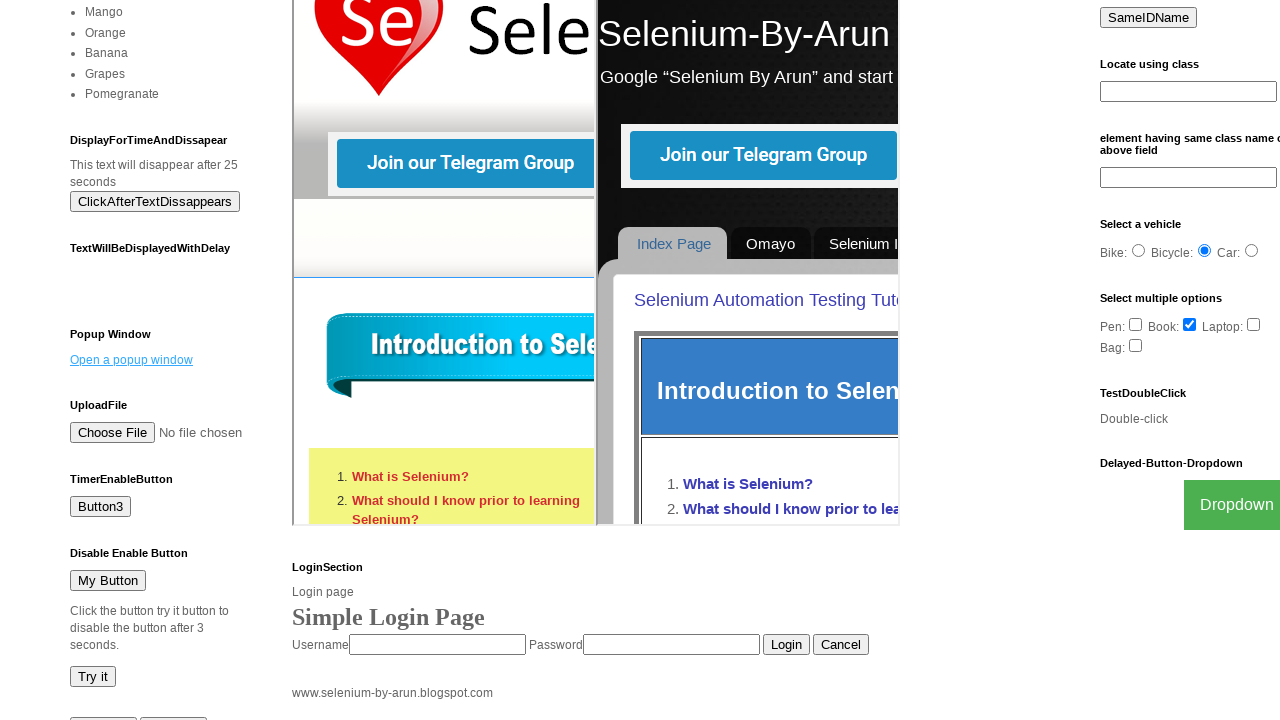

Retrieved information for window 1: https://the-internet.herokuapp.com/windows/new
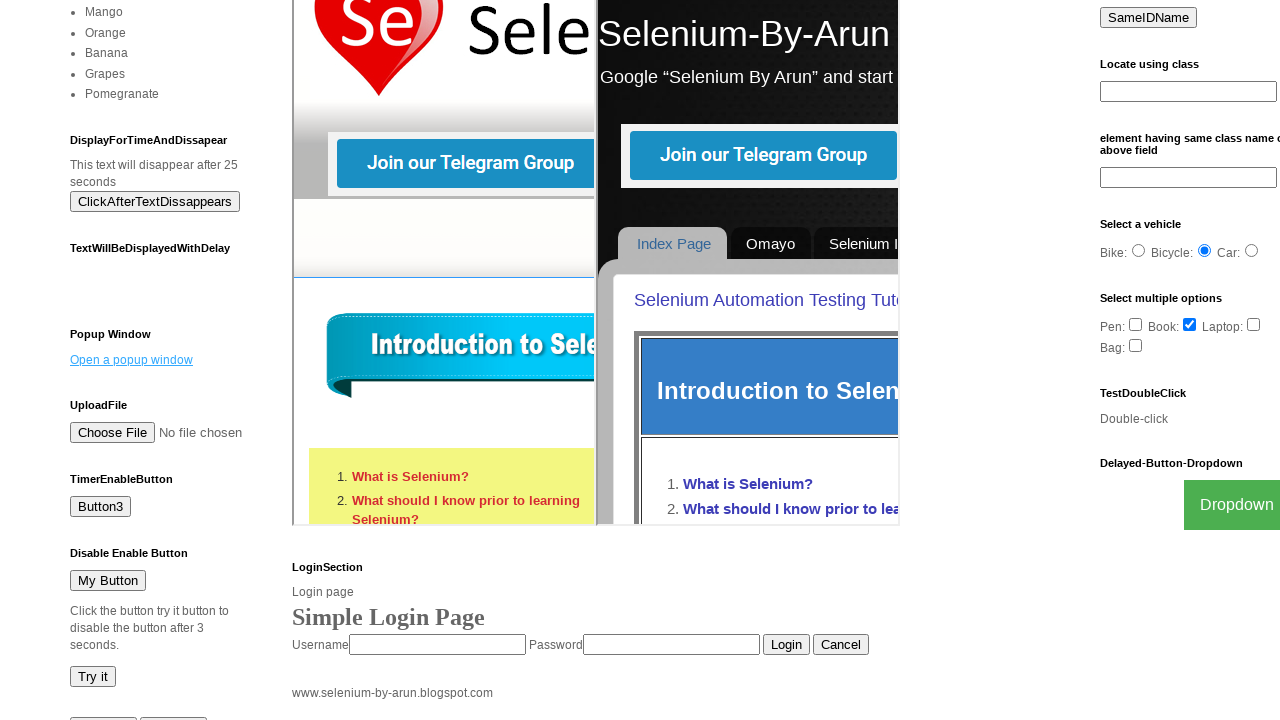

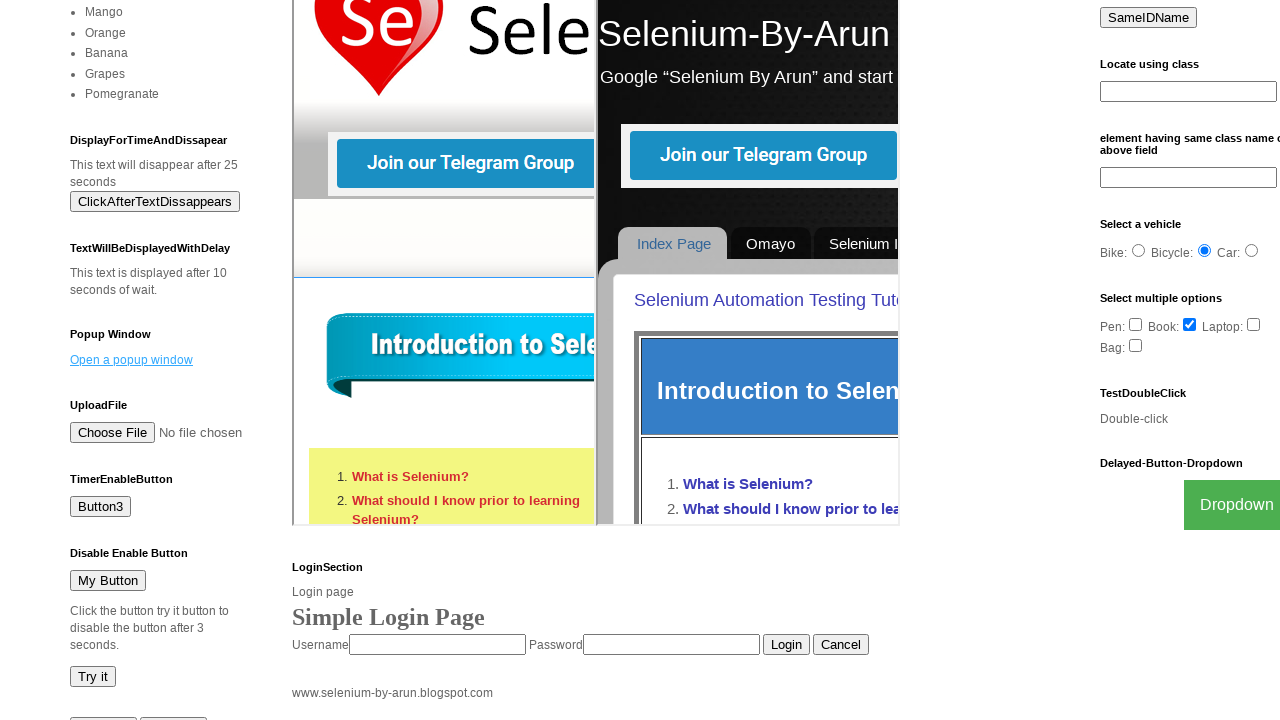